Uses the drawing tool to draw letters spelling "JAMES" followed by a smiley face on a canvas

Starting URL: https://www.youidraw.com/apps/painter/

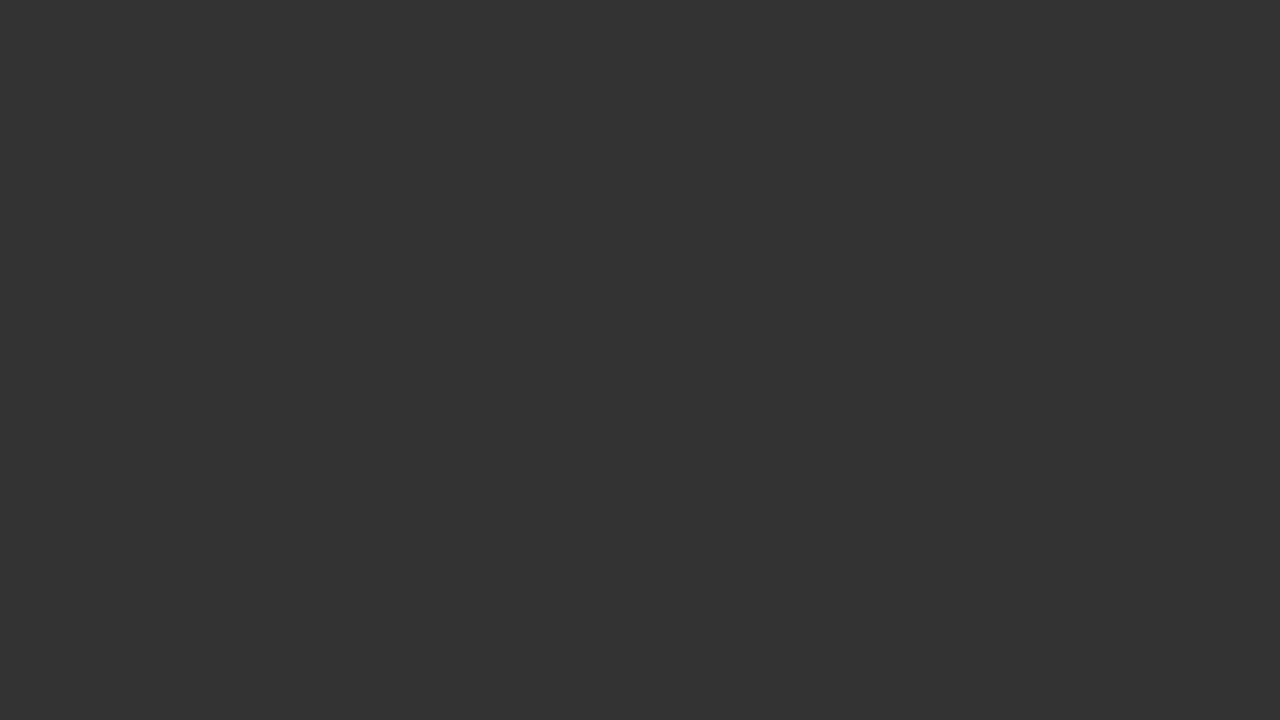

Clicked on brush tool at (20, 360) on #brush
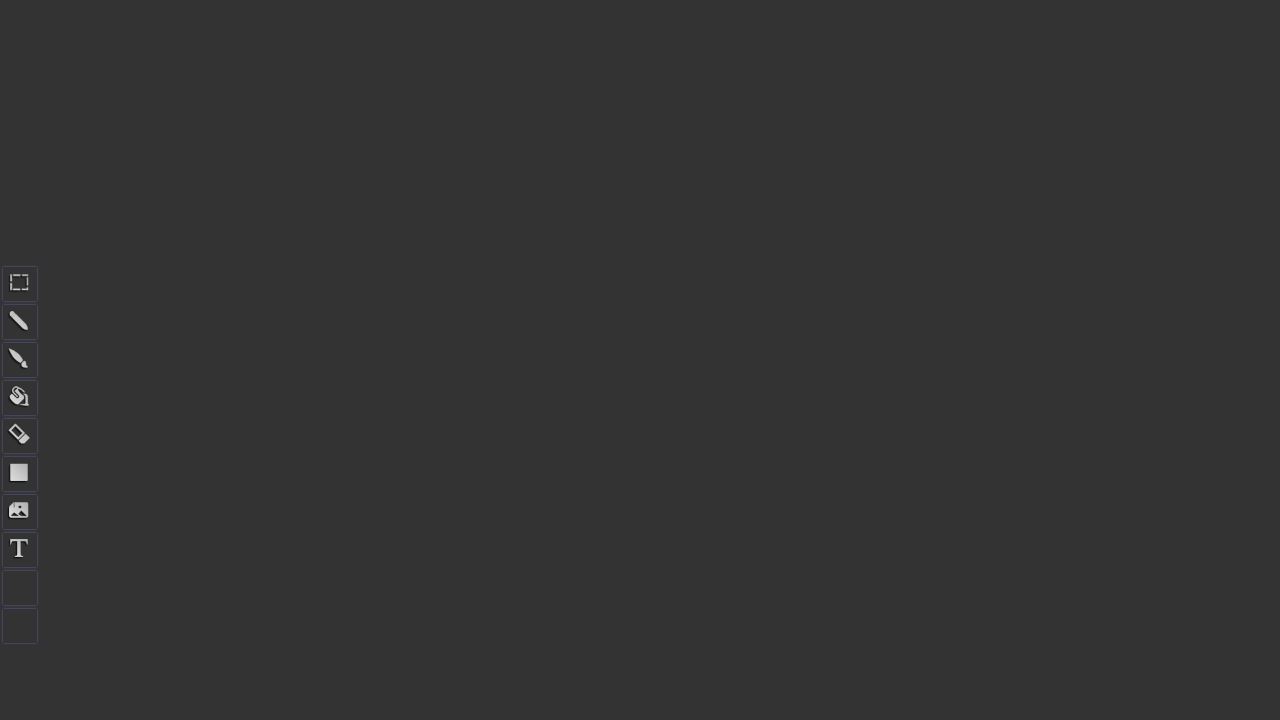

Moved mouse to canvas position (100, 100) at (100, 2340)
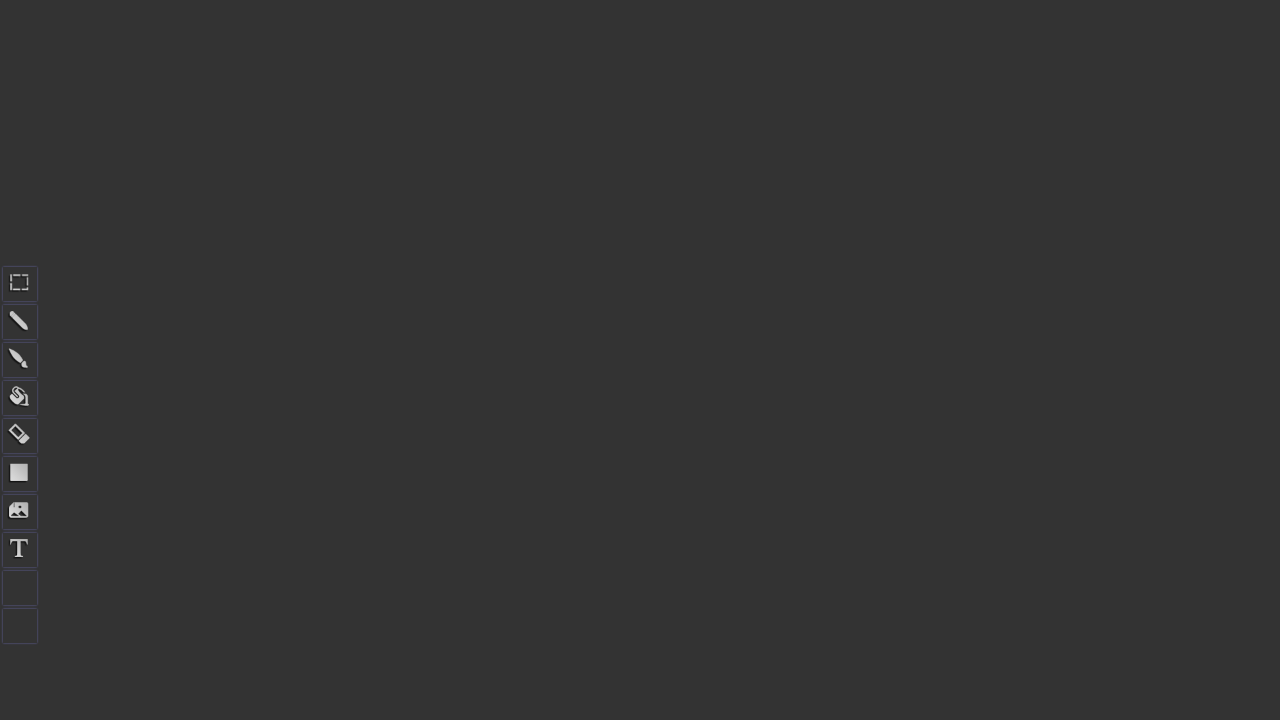

Pressed mouse button down to start drawing at (100, 2340)
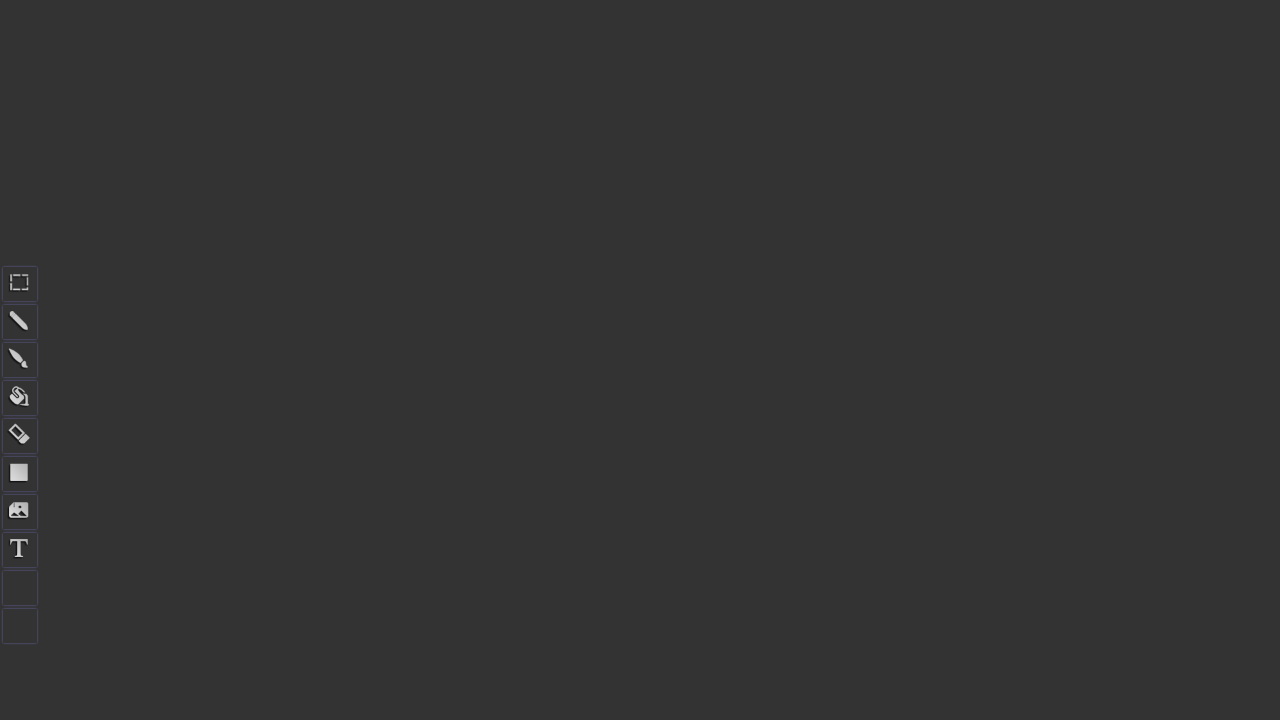

Moved mouse to canvas position (200, 100) while drawing at (200, 2340)
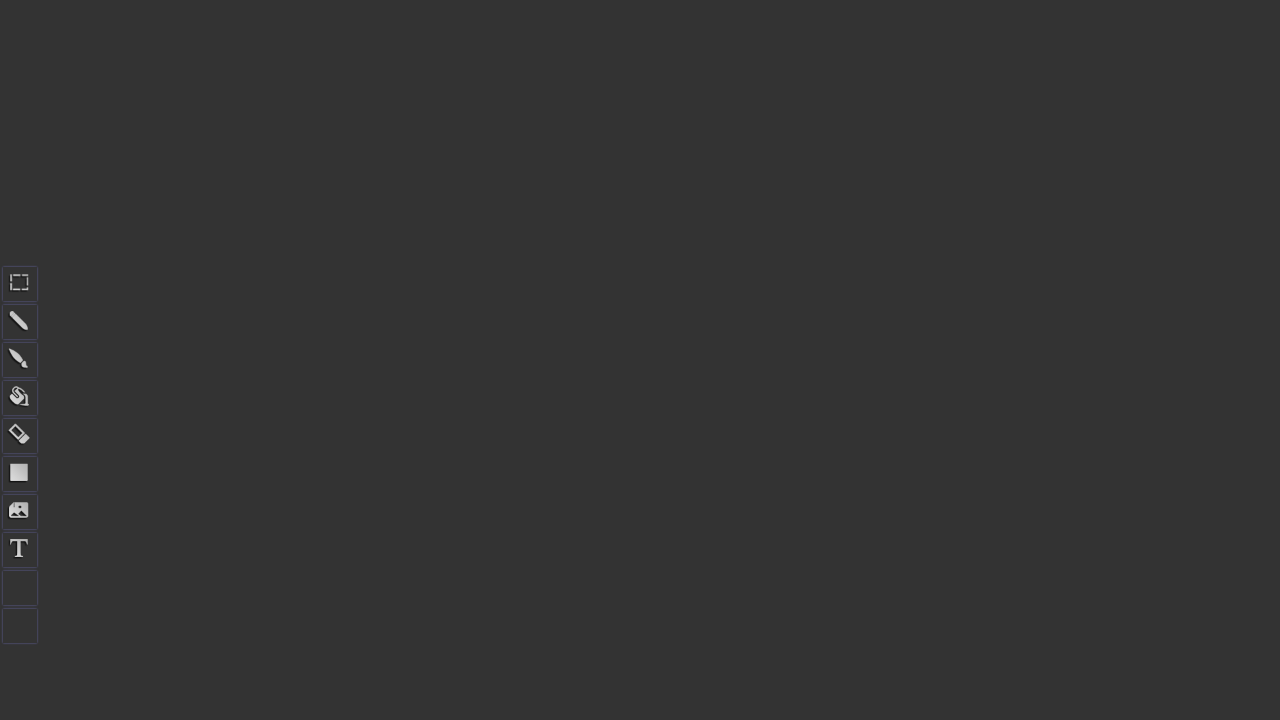

Moved mouse to canvas position (200, 200) while drawing at (200, 2440)
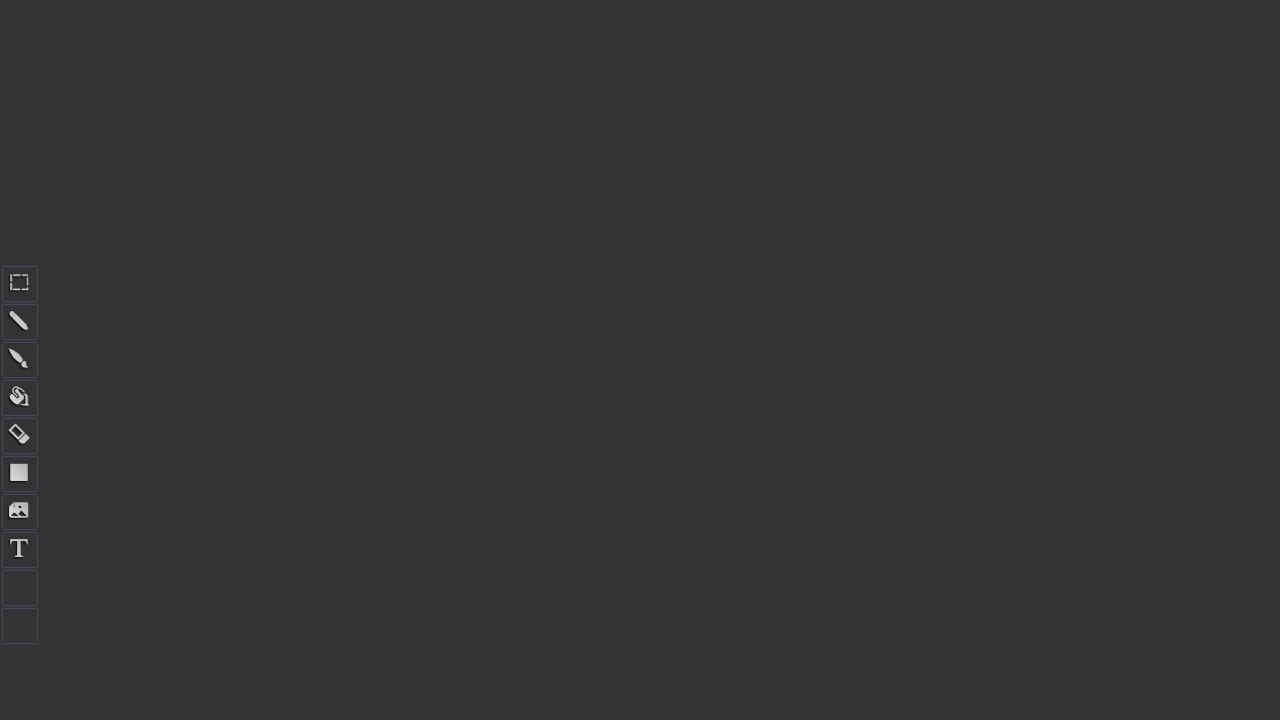

Released mouse button to complete drawing stroke at (200, 2440)
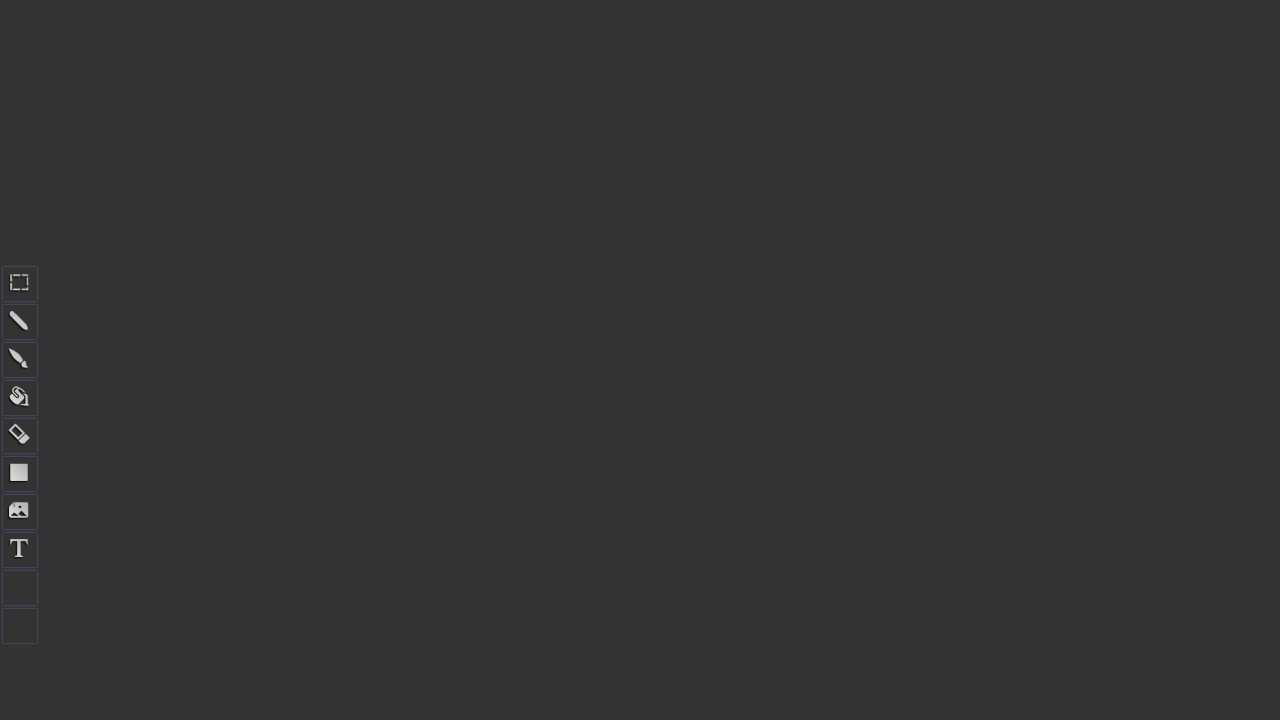

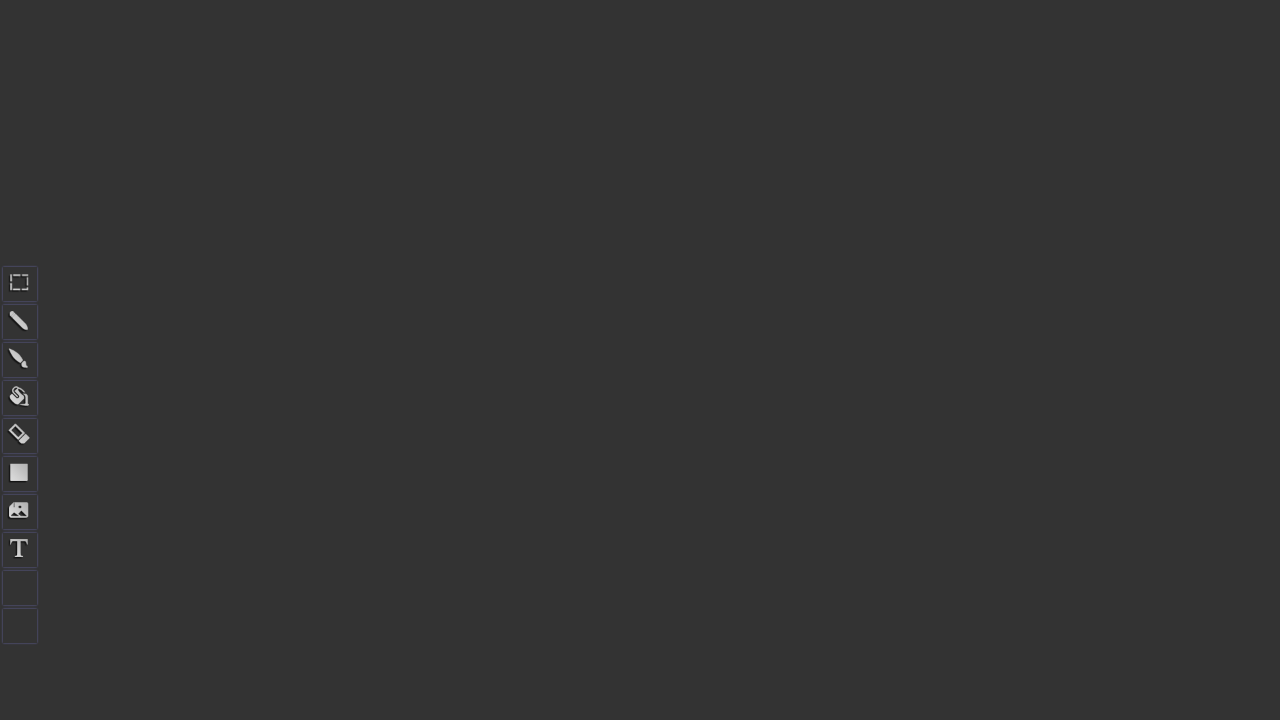